Tests the complete flight booking flow on BlazeDemo - selects departure and destination cities, finds flights, chooses the lowest priced flight, fills in passenger and payment details, and completes the purchase.

Starting URL: https://blazedemo.com/

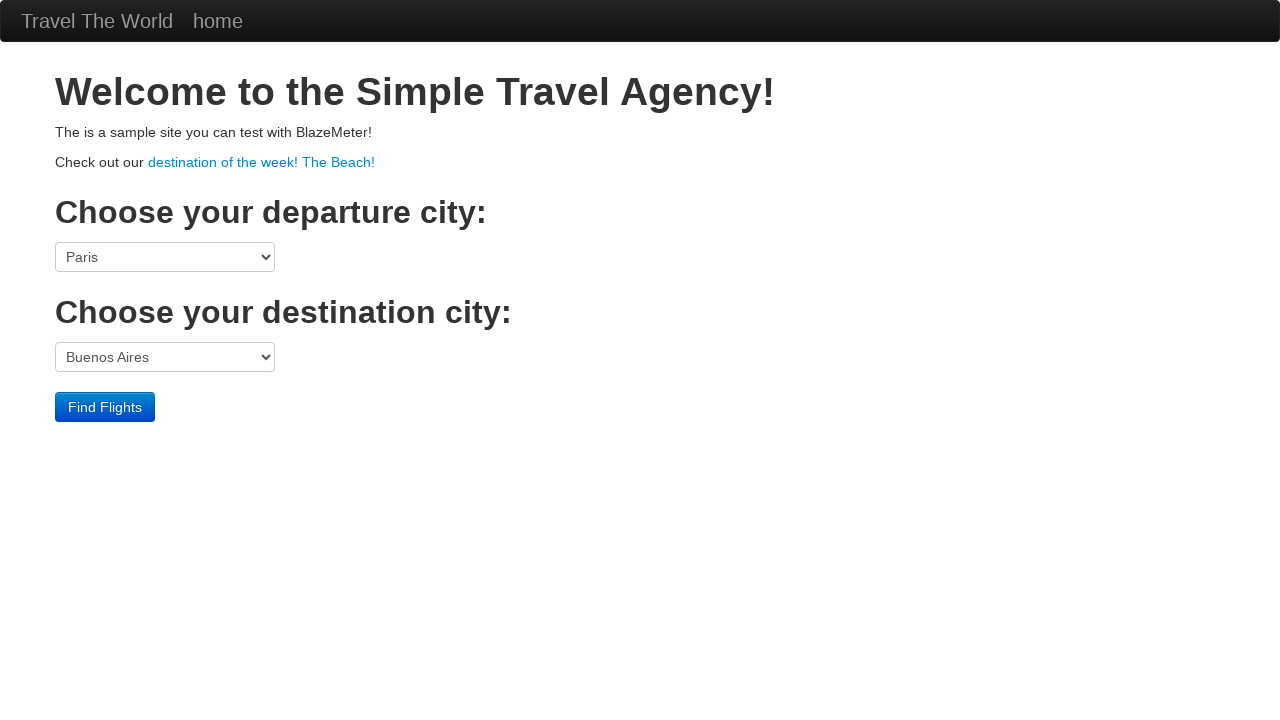

Selected Portland as departure city on select[name='fromPort']
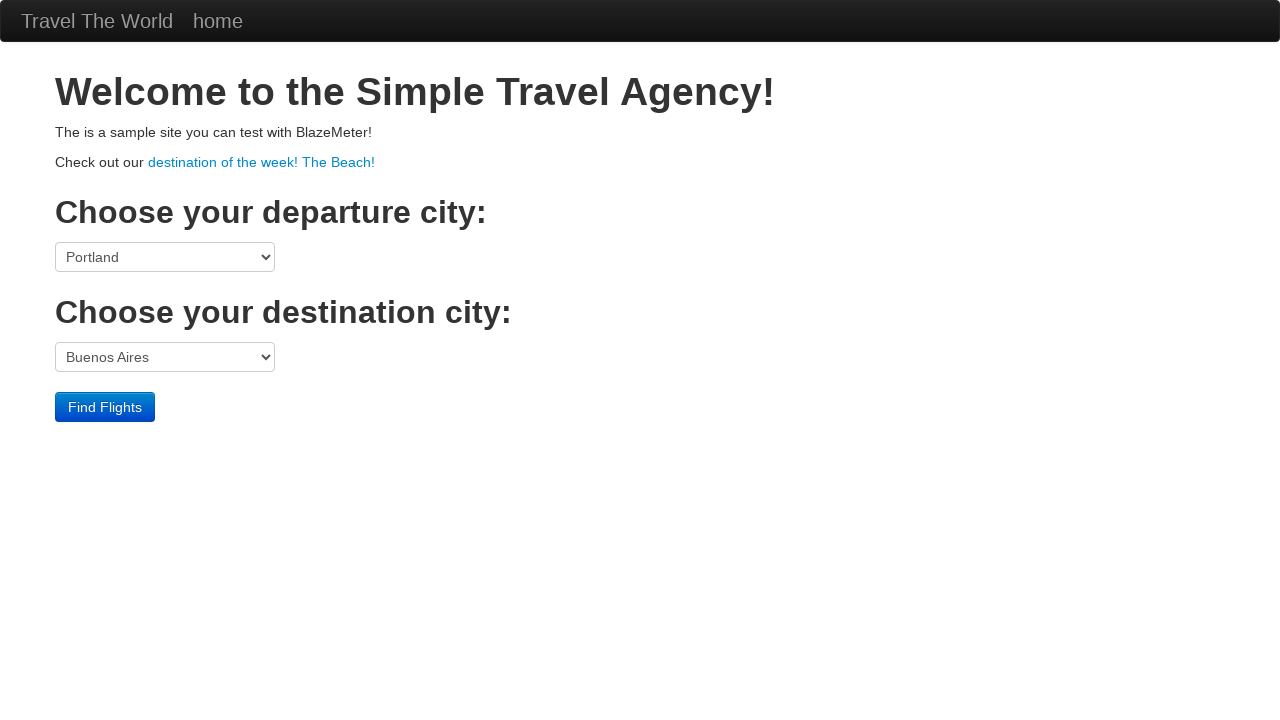

Selected Berlin as destination city on select[name='toPort']
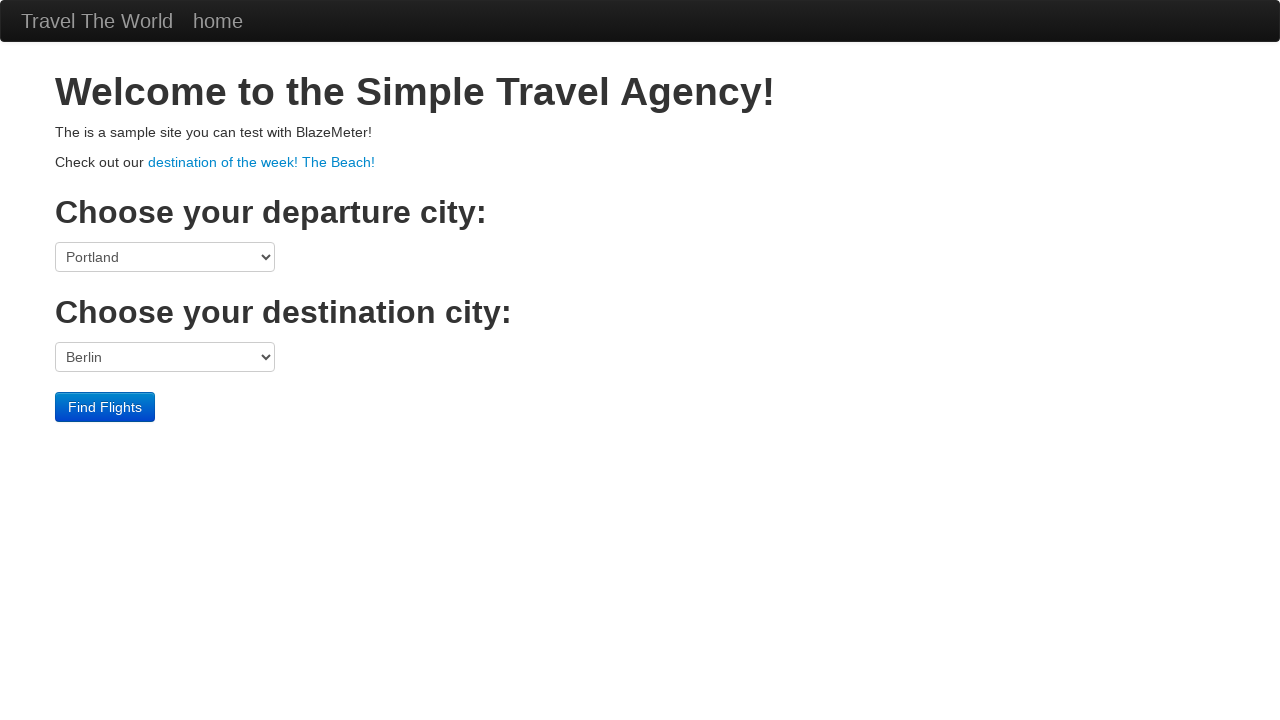

Clicked Find Flights button at (105, 407) on input[value='Find Flights']
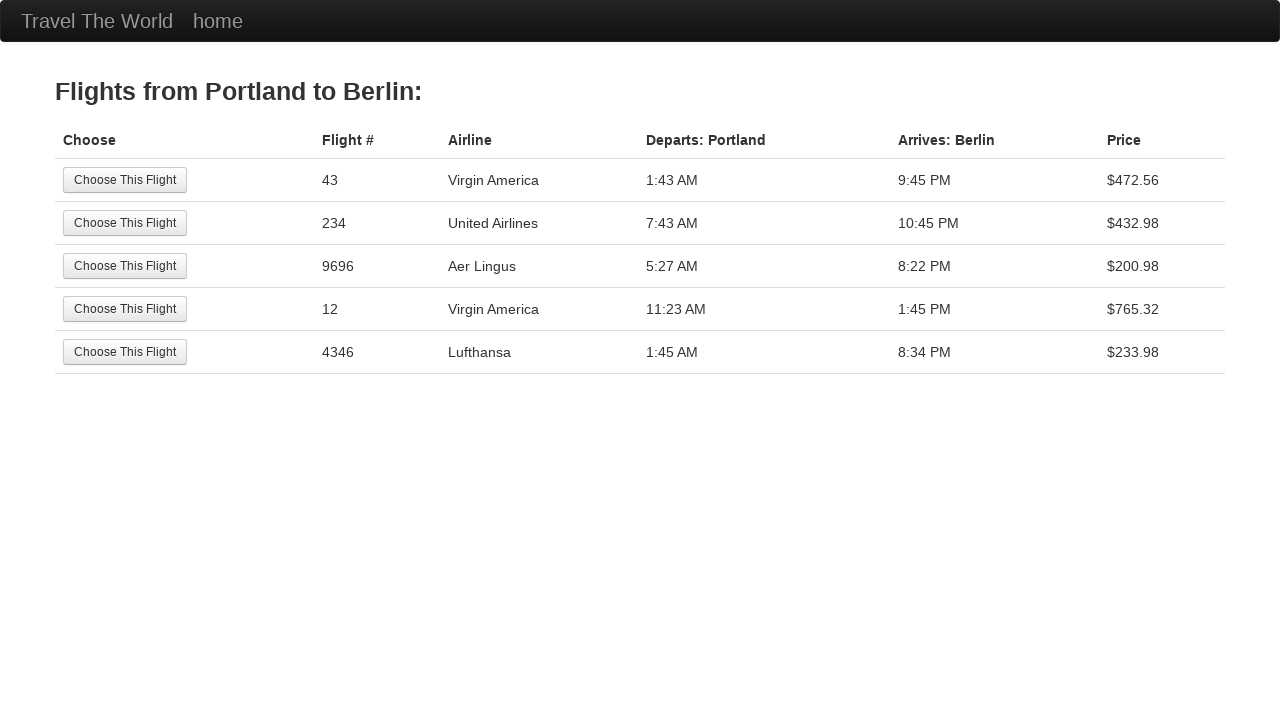

Flight results loaded
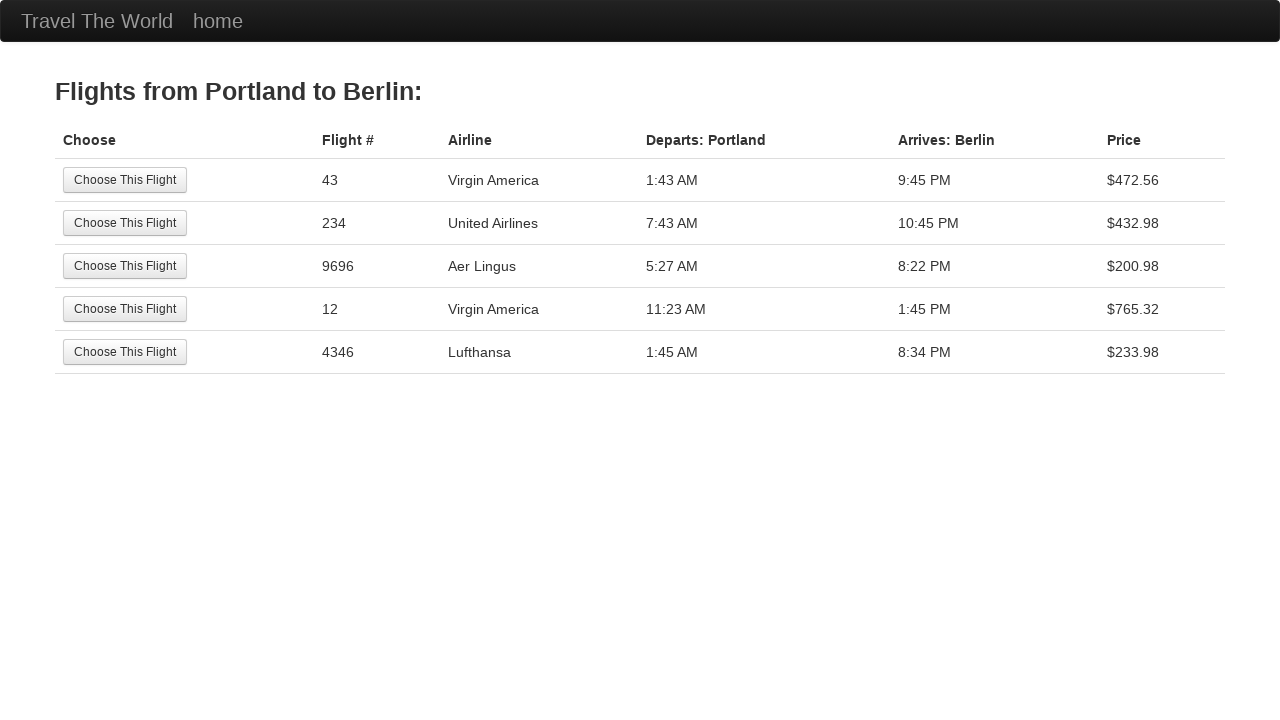

Identified lowest priced flight at row 3
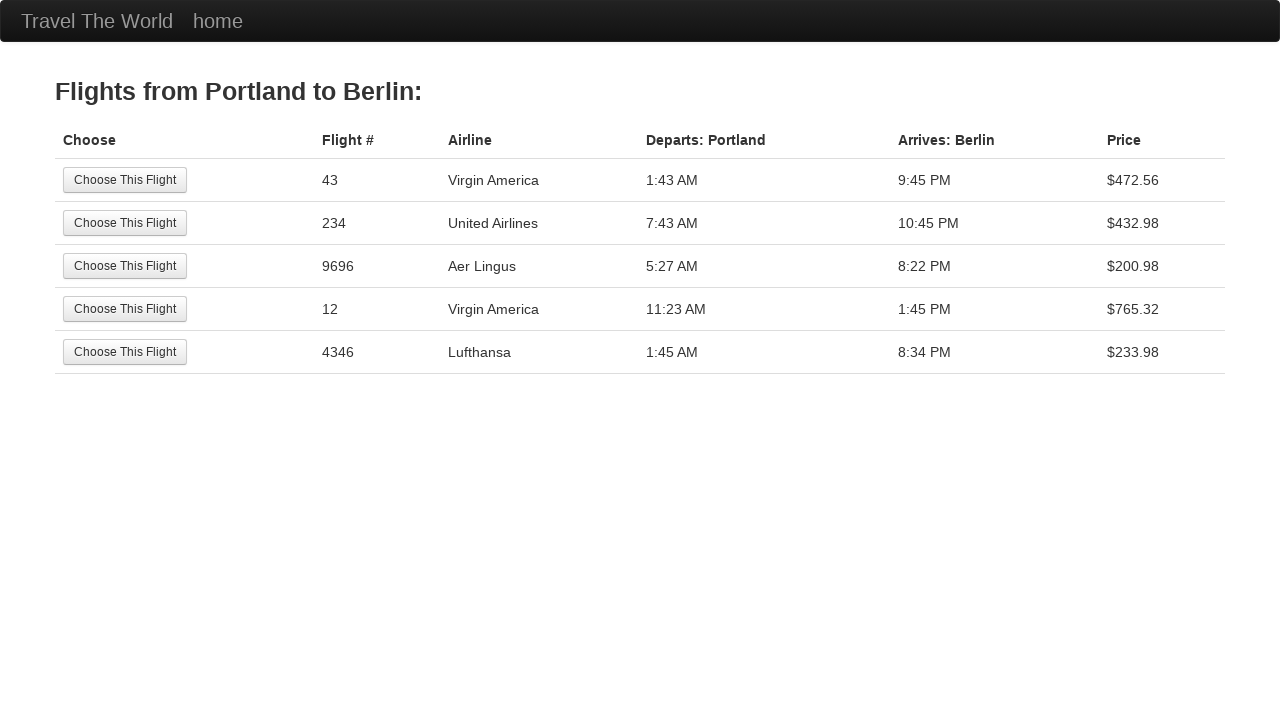

Clicked Choose This Flight button for lowest priced option at (125, 266) on //tbody//tr[3]//td[1]/input
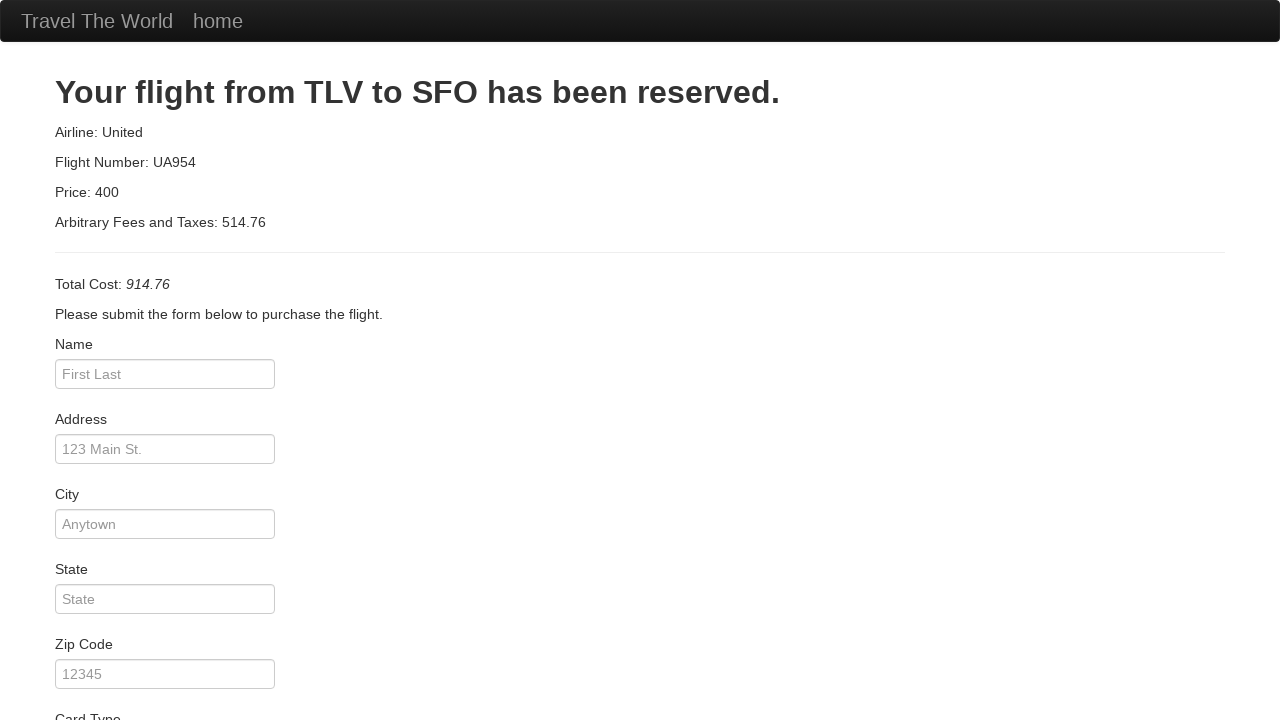

Purchase form page loaded
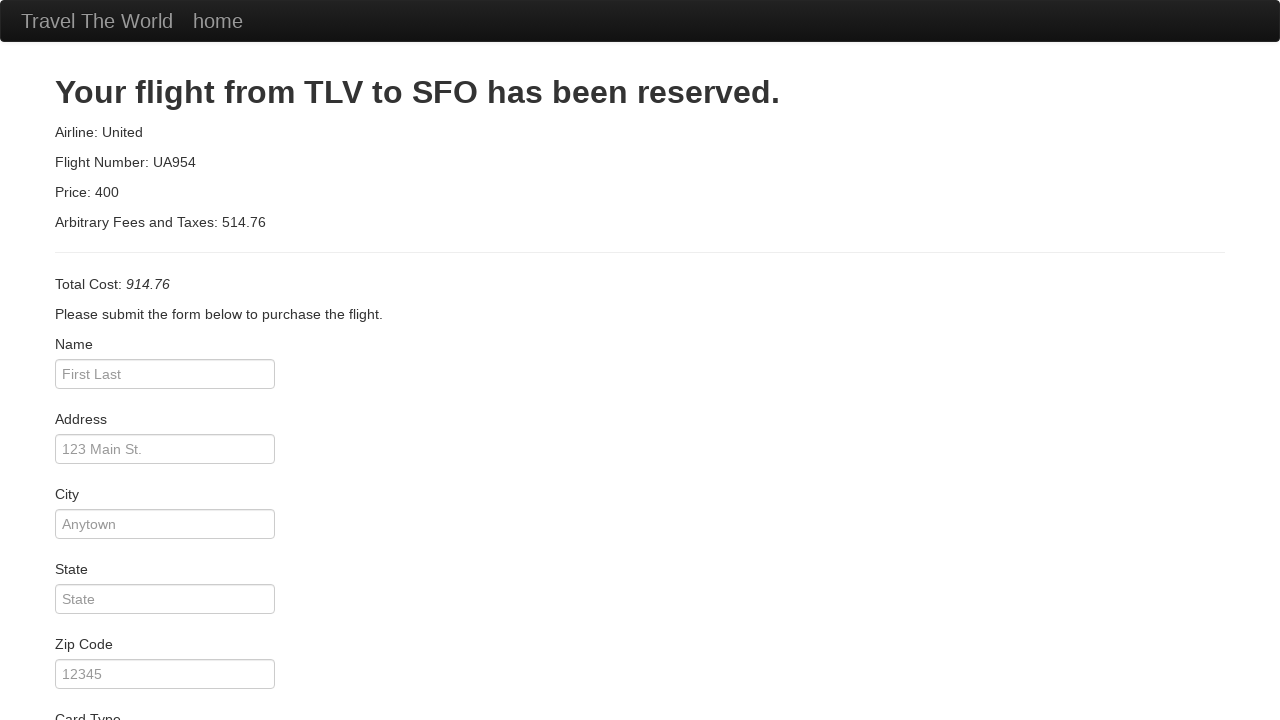

Filled in passenger name: Maria Rodriguez on #inputName
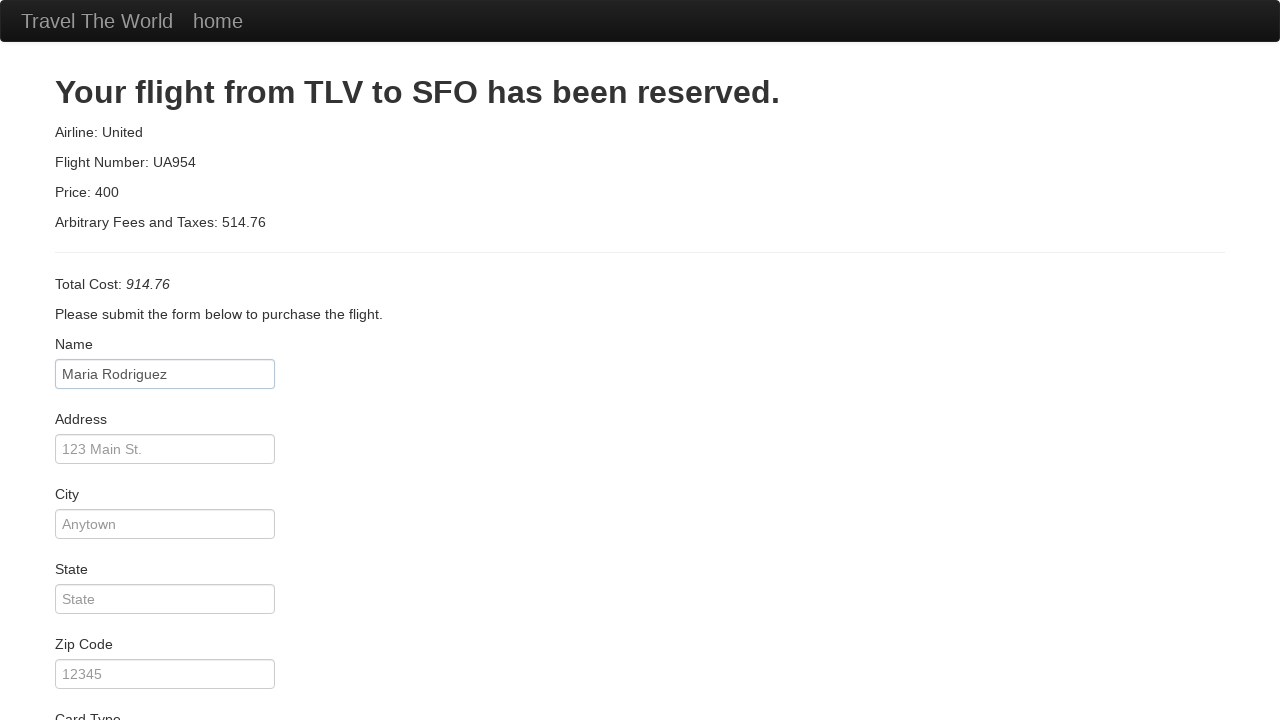

Filled in address: 456 Oak Avenue on #address
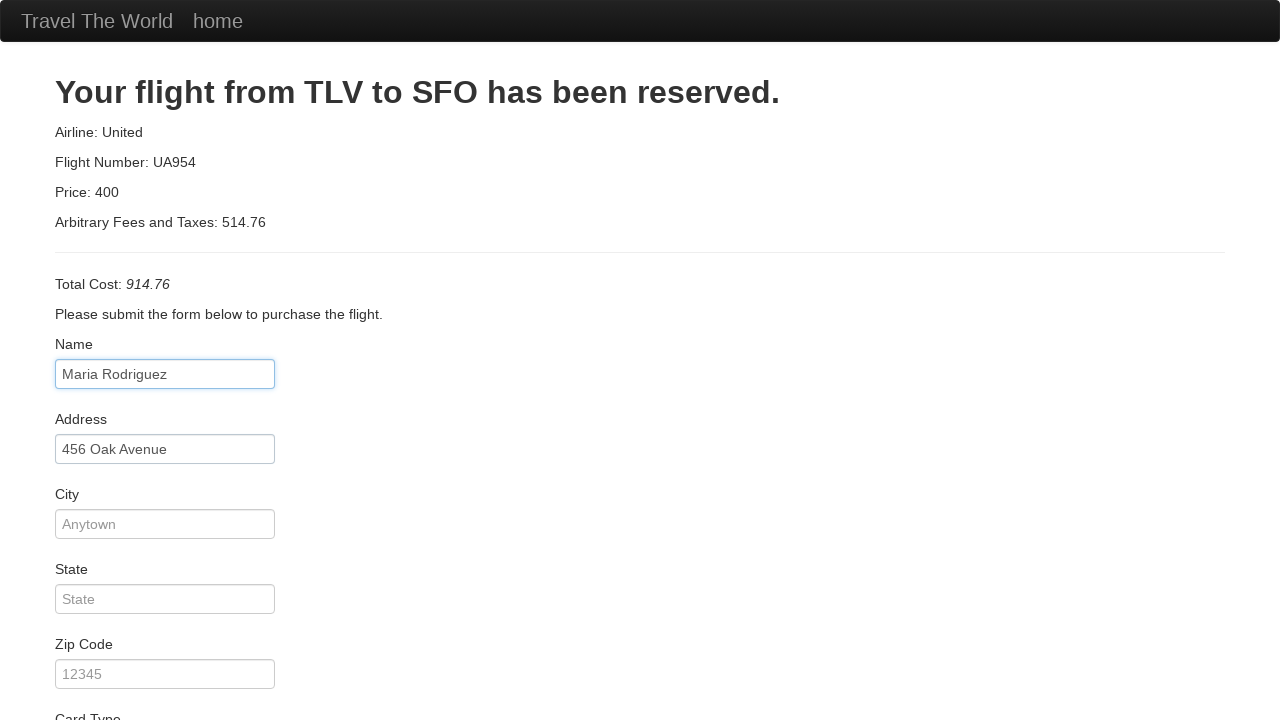

Filled in city: San Francisco on #city
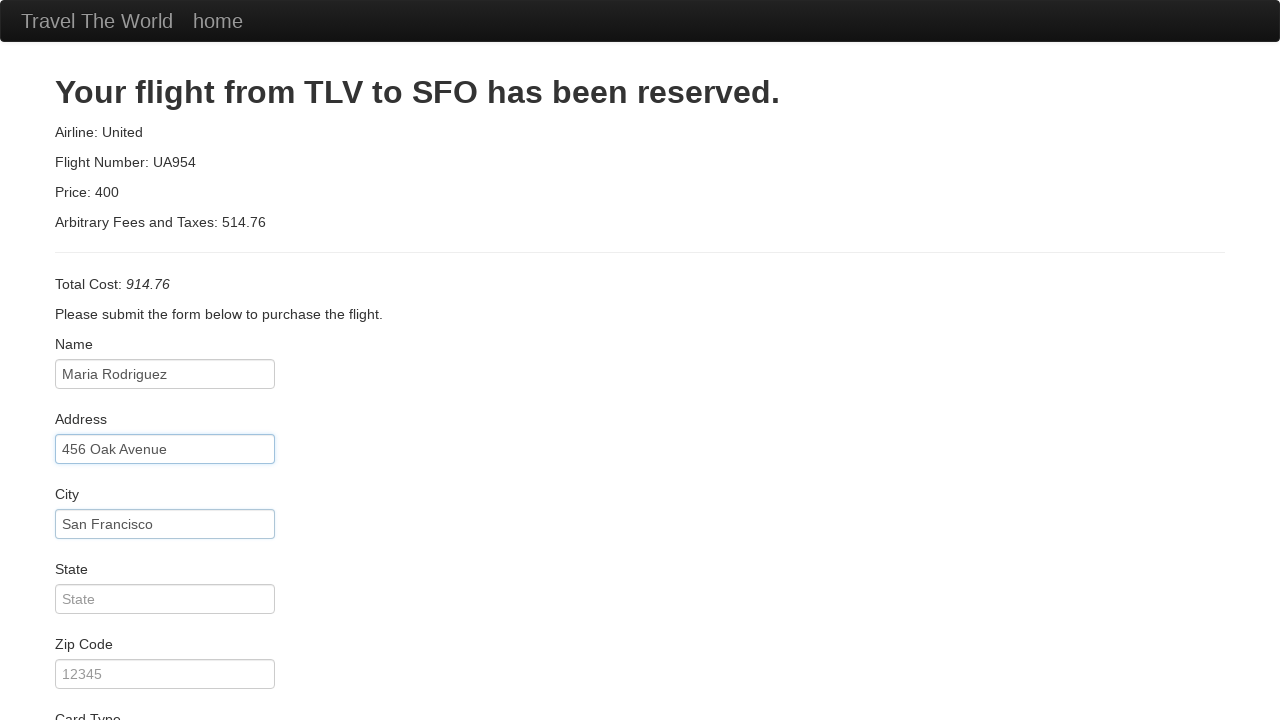

Filled in state: California on #state
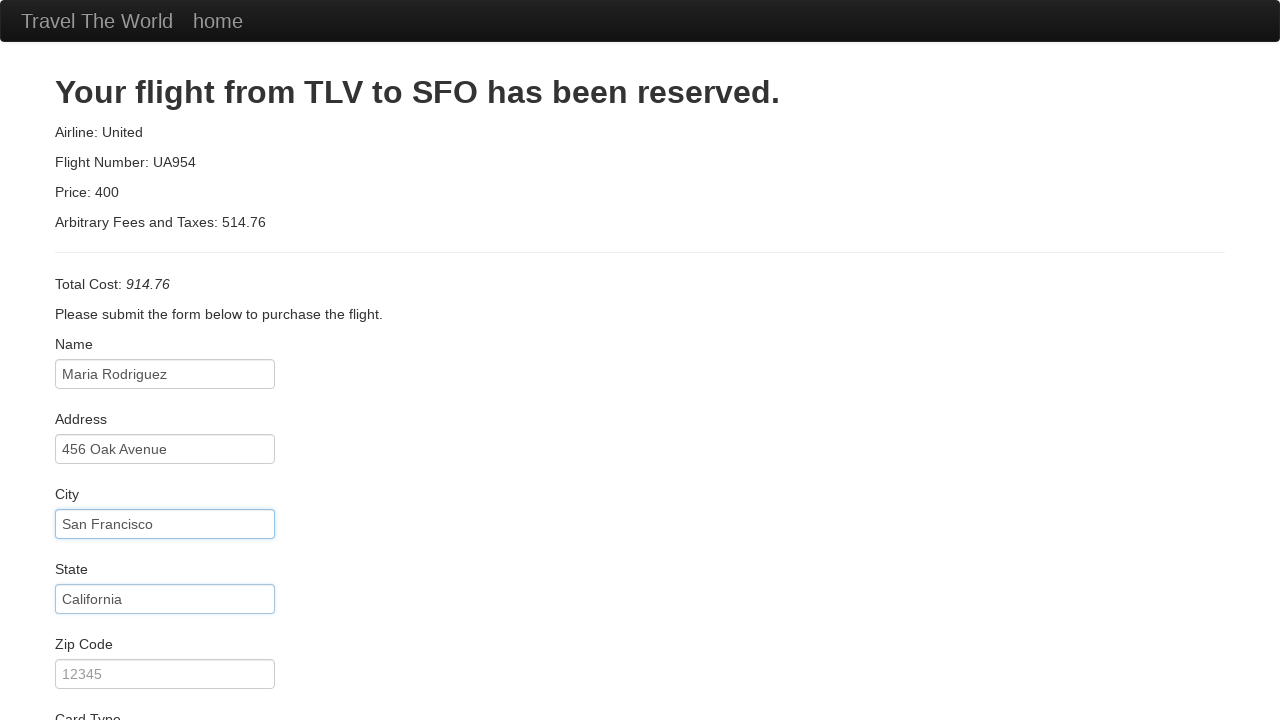

Filled in zip code: 94102 on #zipCode
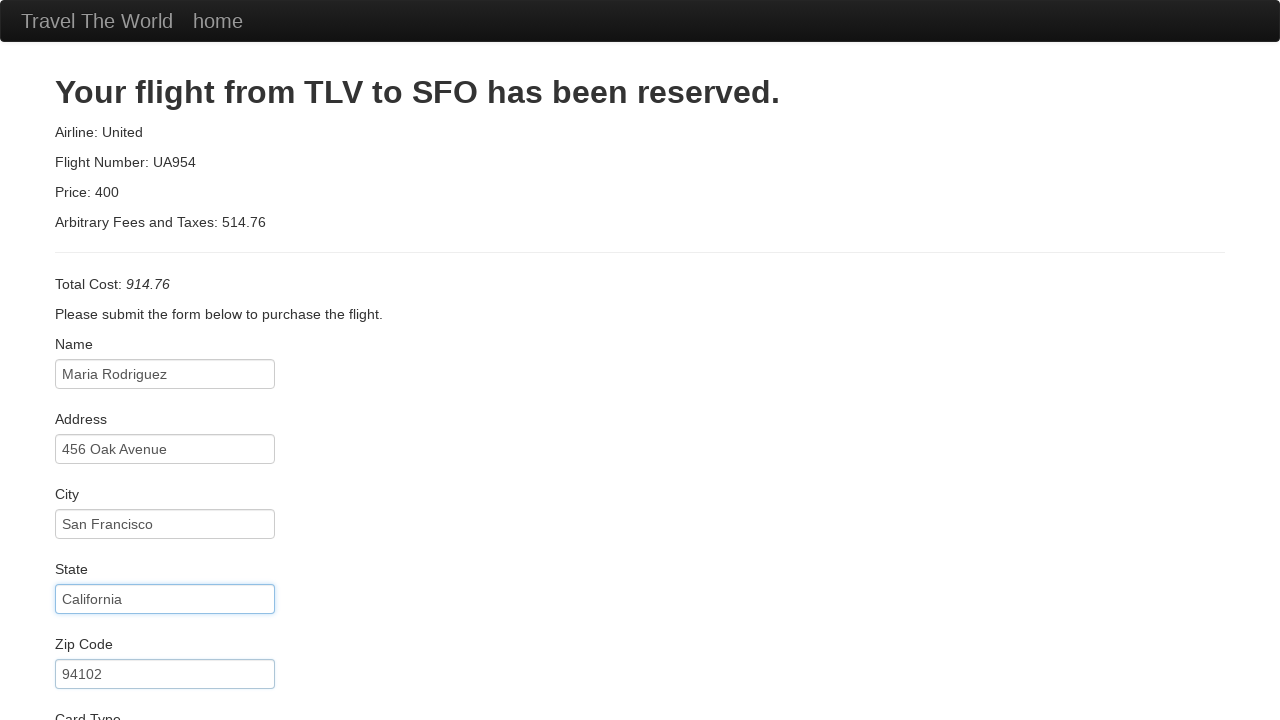

Selected American Express as card type on #cardType
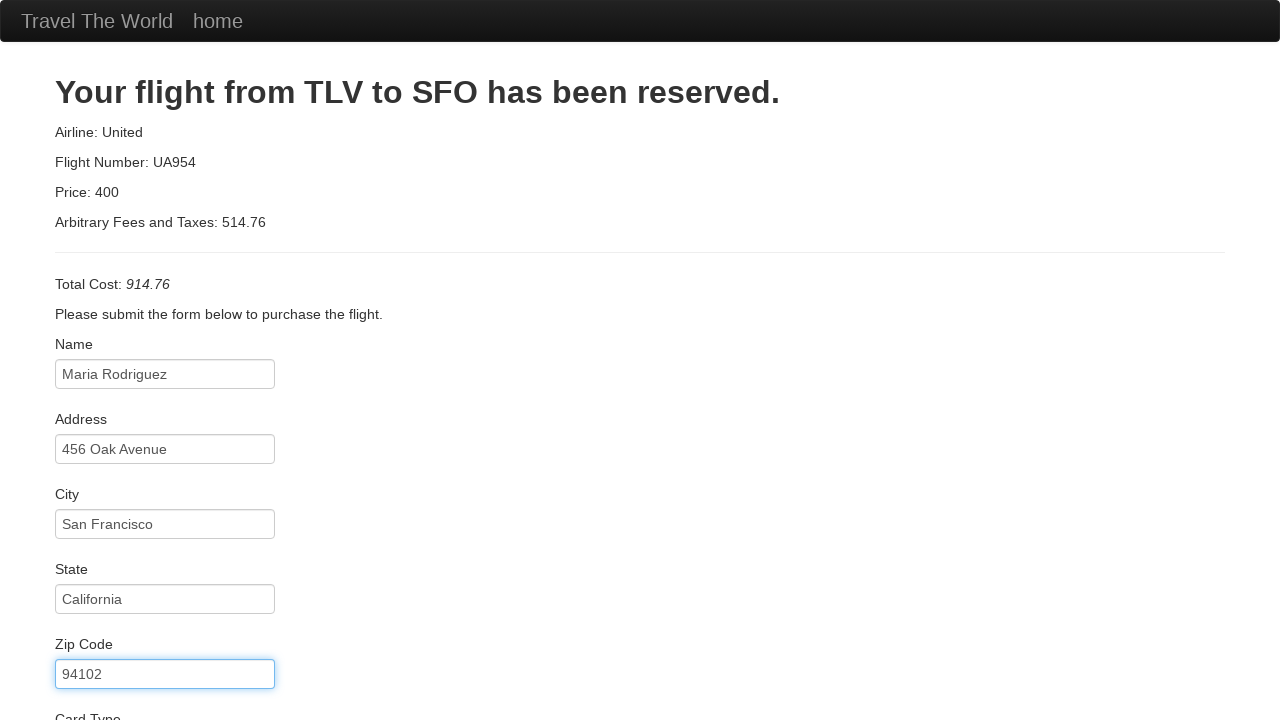

Filled in credit card number on #creditCardNumber
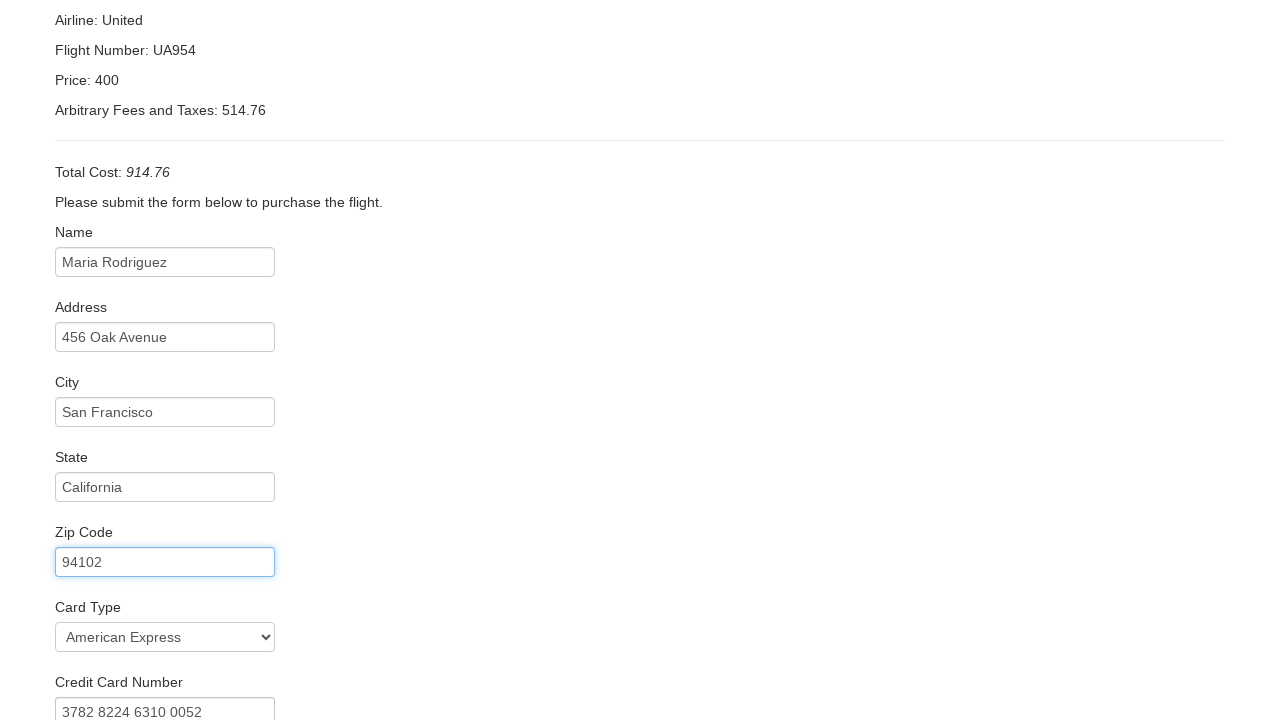

Filled in credit card expiration month: 11 on #creditCardMonth
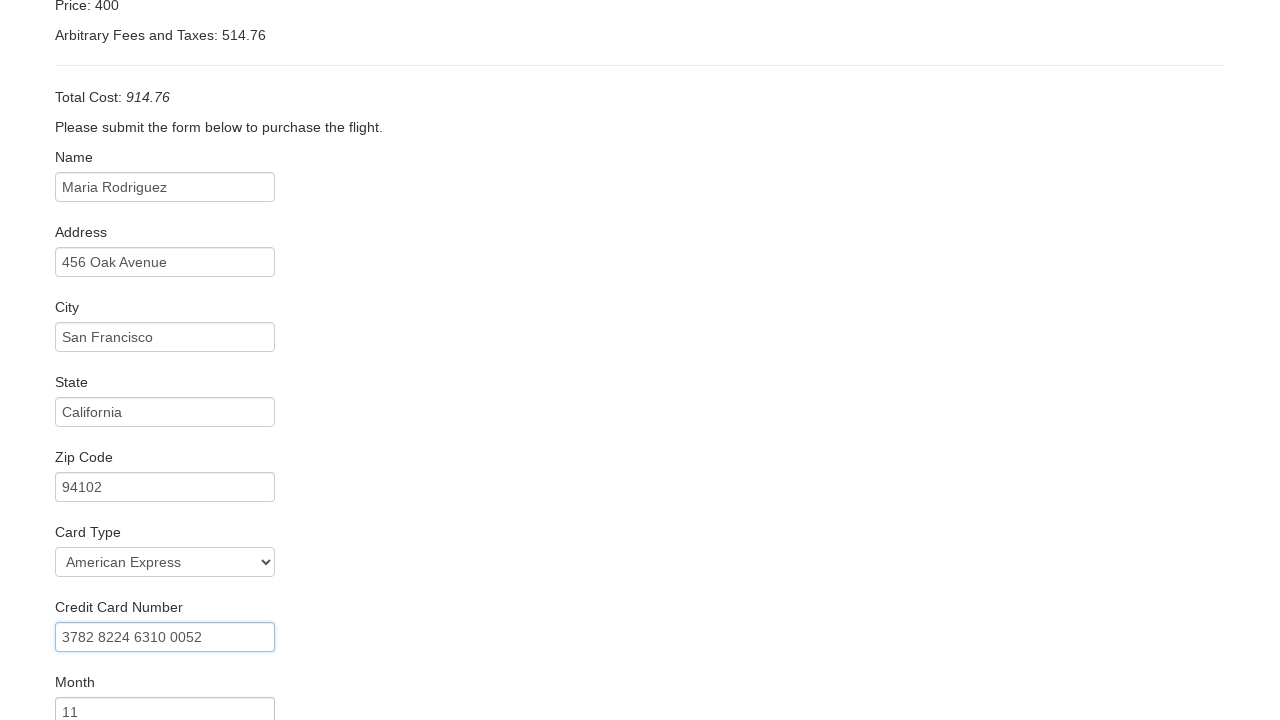

Filled in credit card expiration year: 2026 on #creditCardYear
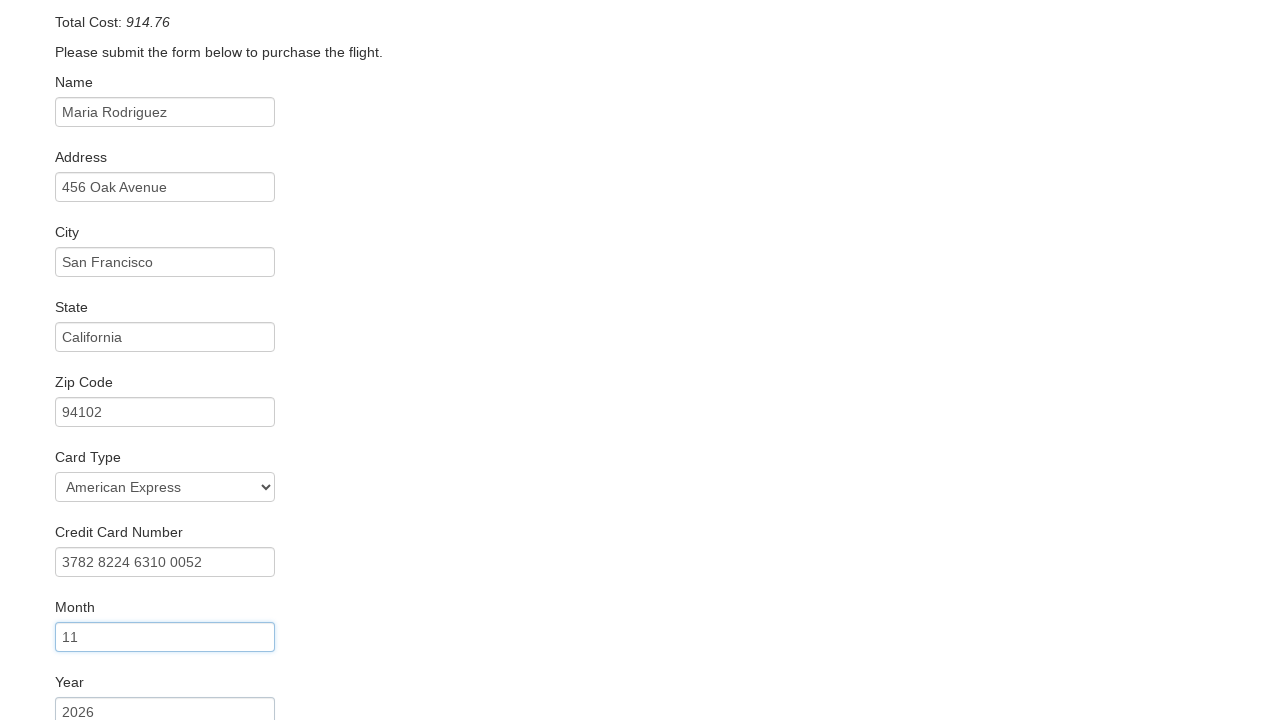

Filled in name on card: Maria R on #nameOnCard
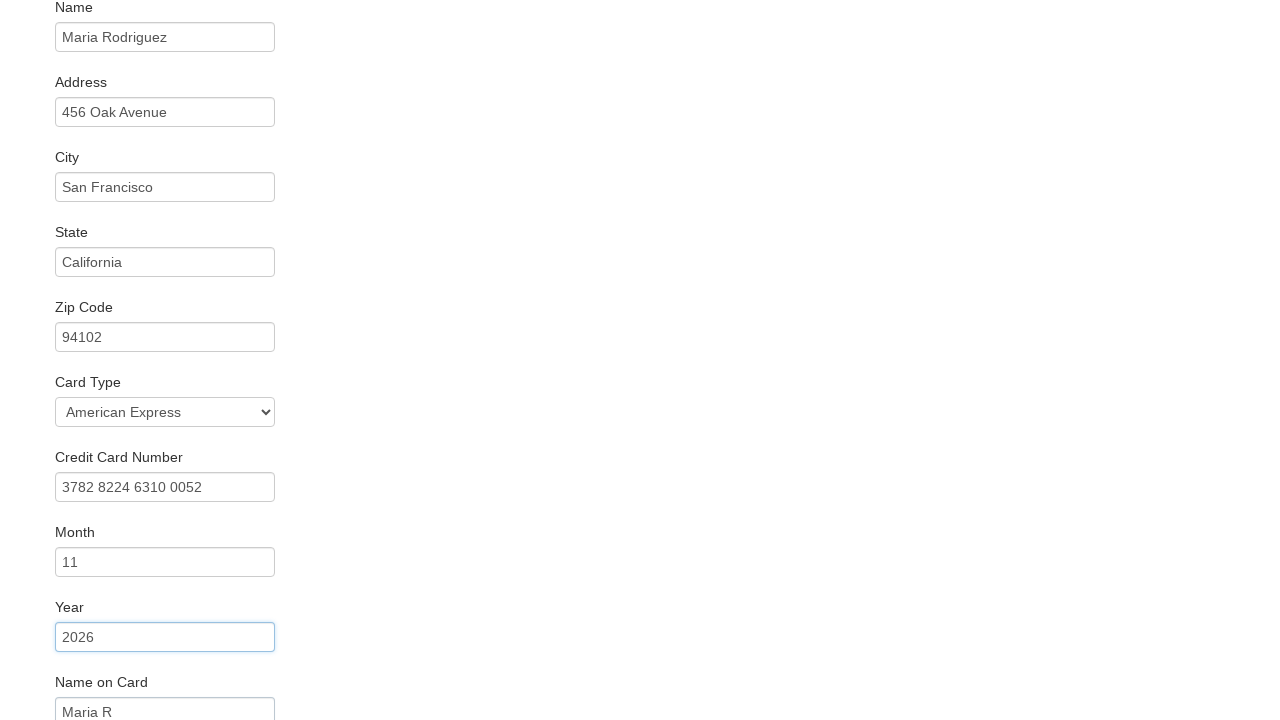

Clicked Purchase Flight button at (118, 685) on input[value='Purchase Flight']
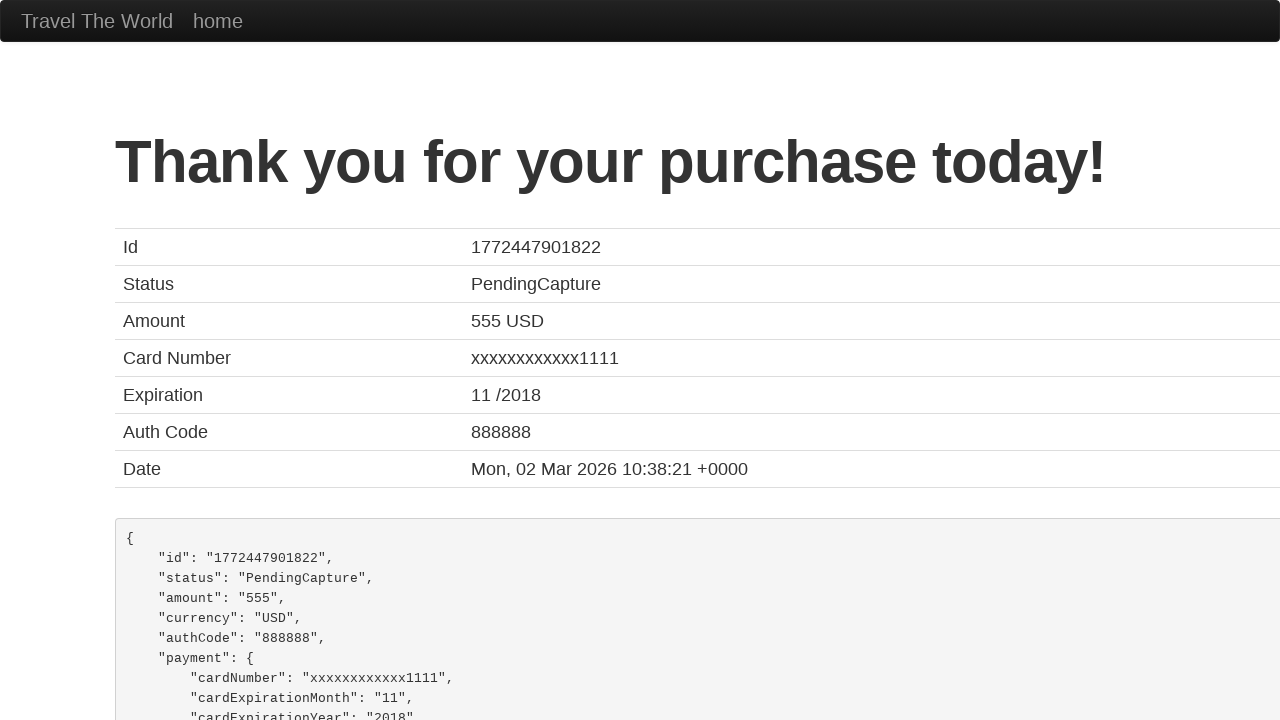

Purchase confirmation page loaded
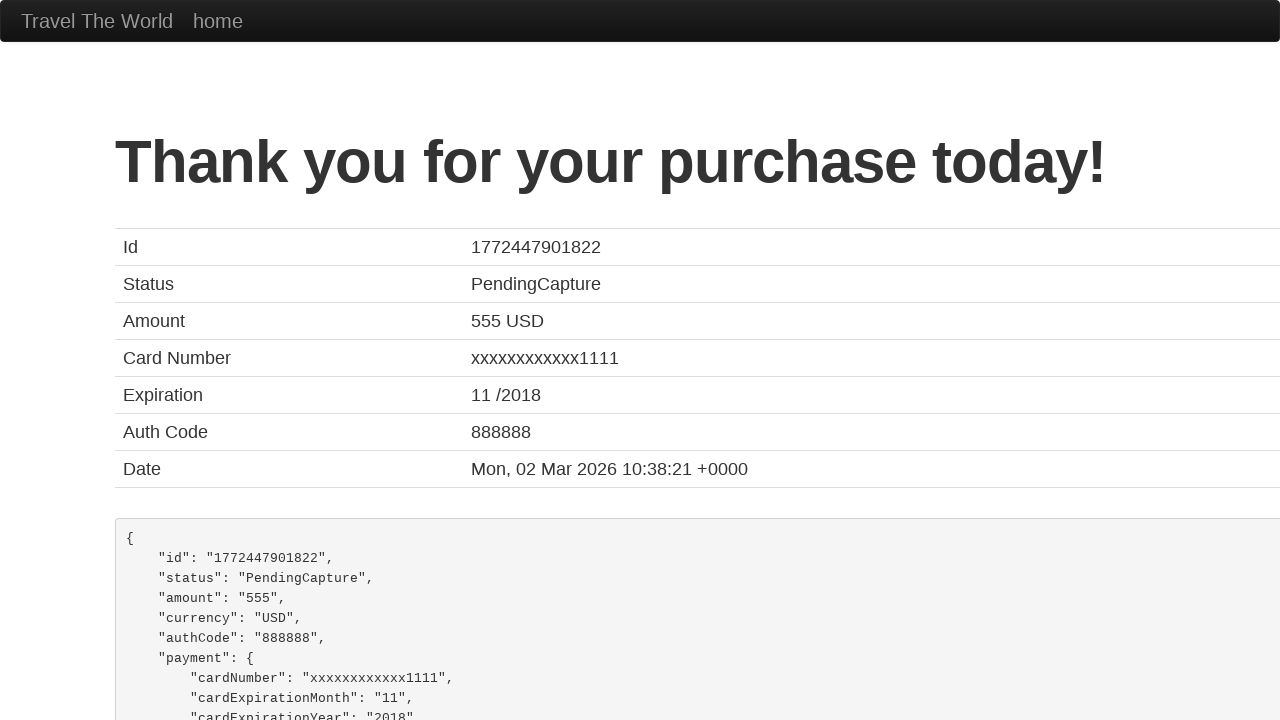

Retrieved confirmation message: Thank you for your purchase today!
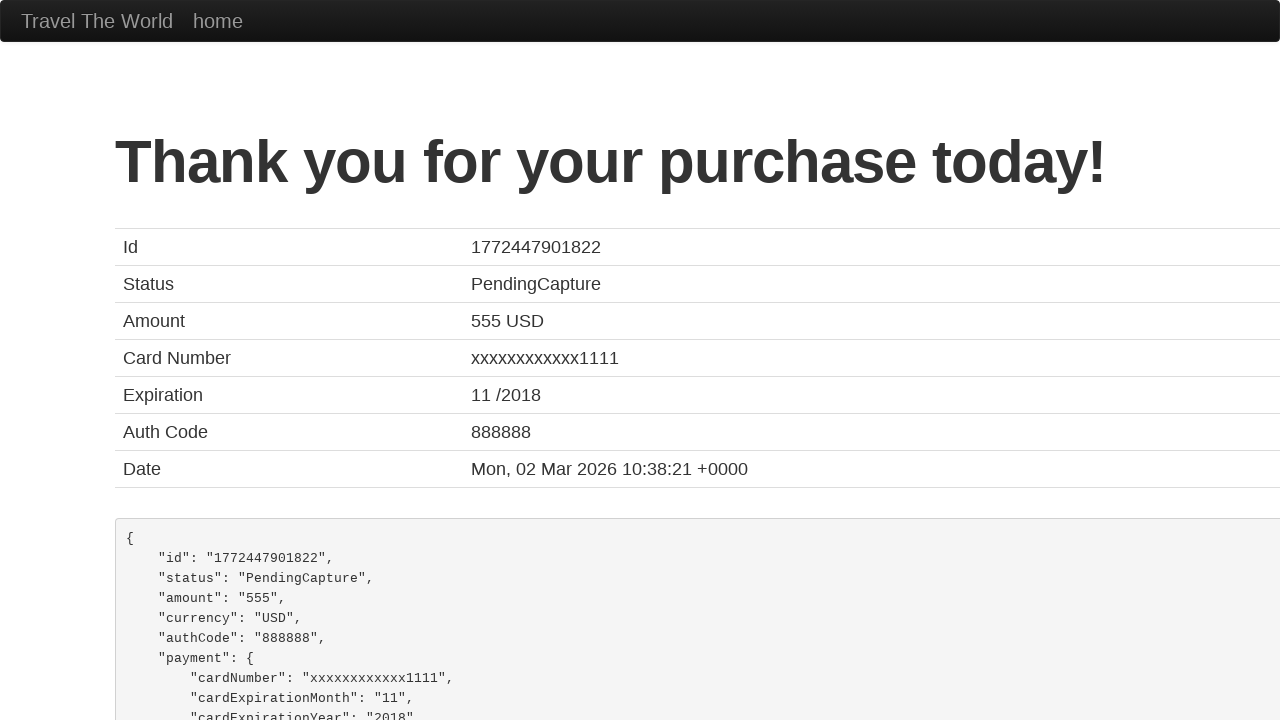

Verified purchase completion with success message
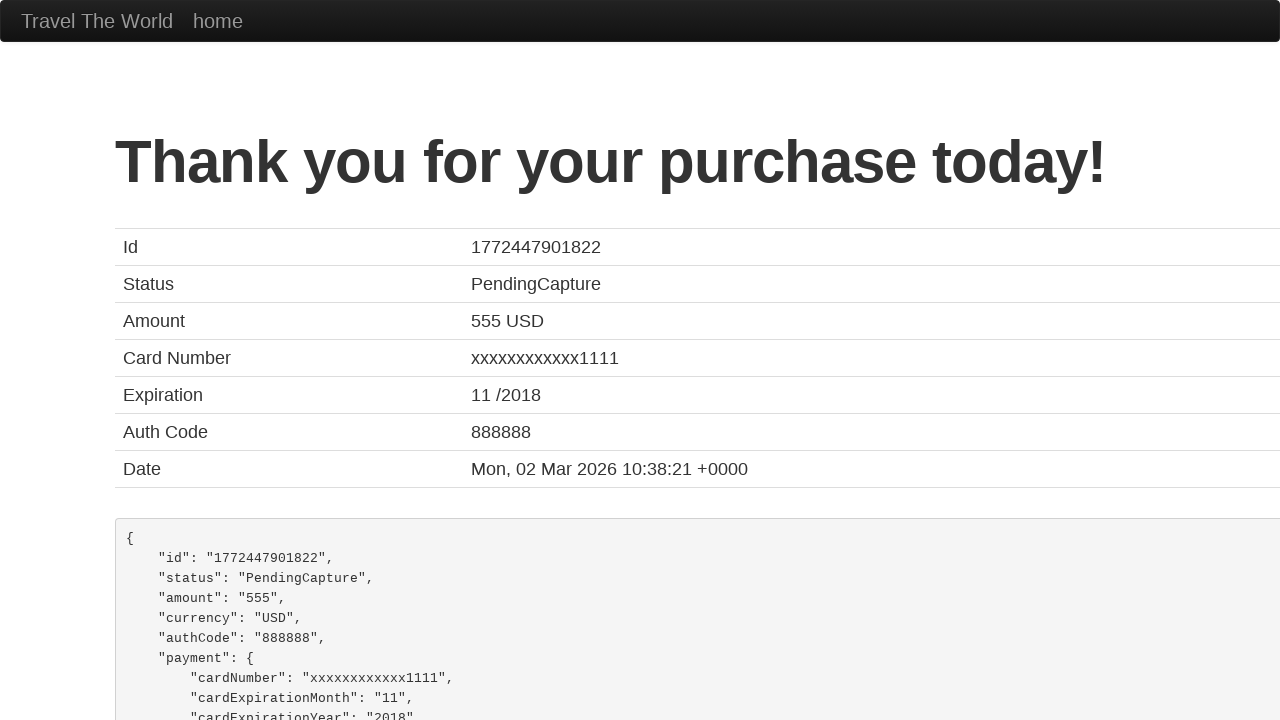

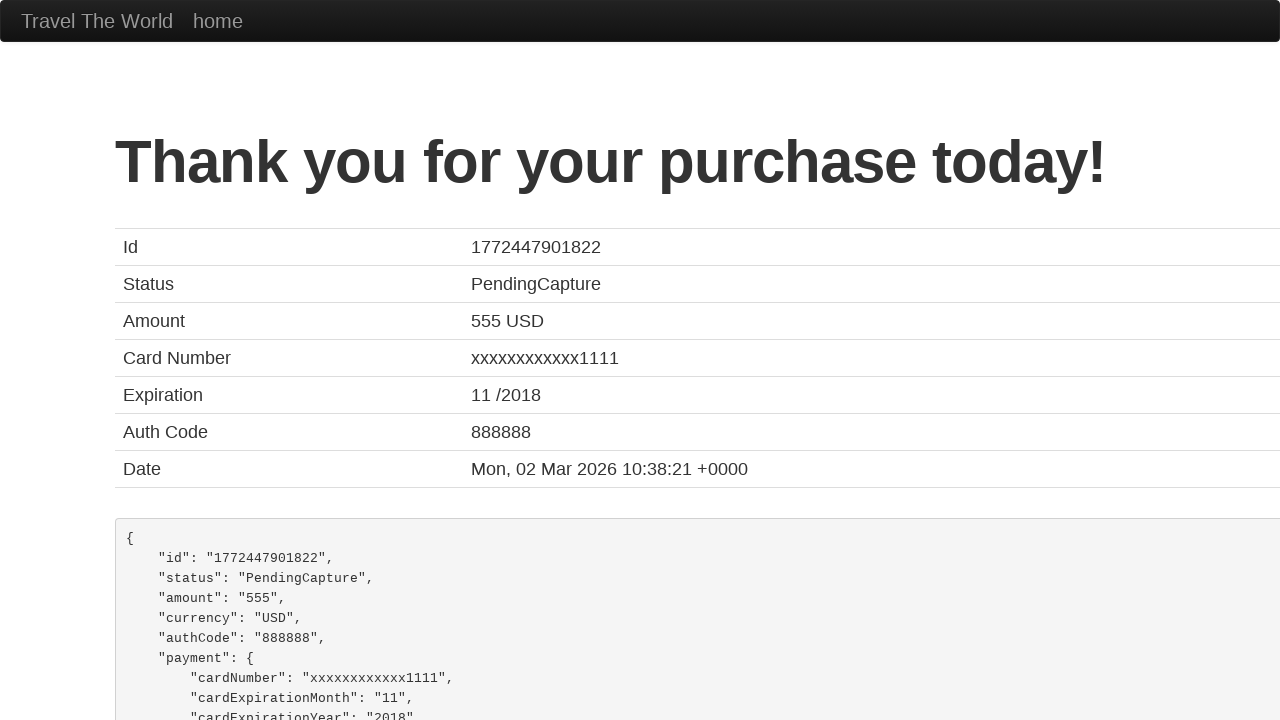